Tests vertical scrolling functionality by opening a page in a new tab and performing a scroll action on it

Starting URL: https://demoapps.qspiders.com/ui/scroll

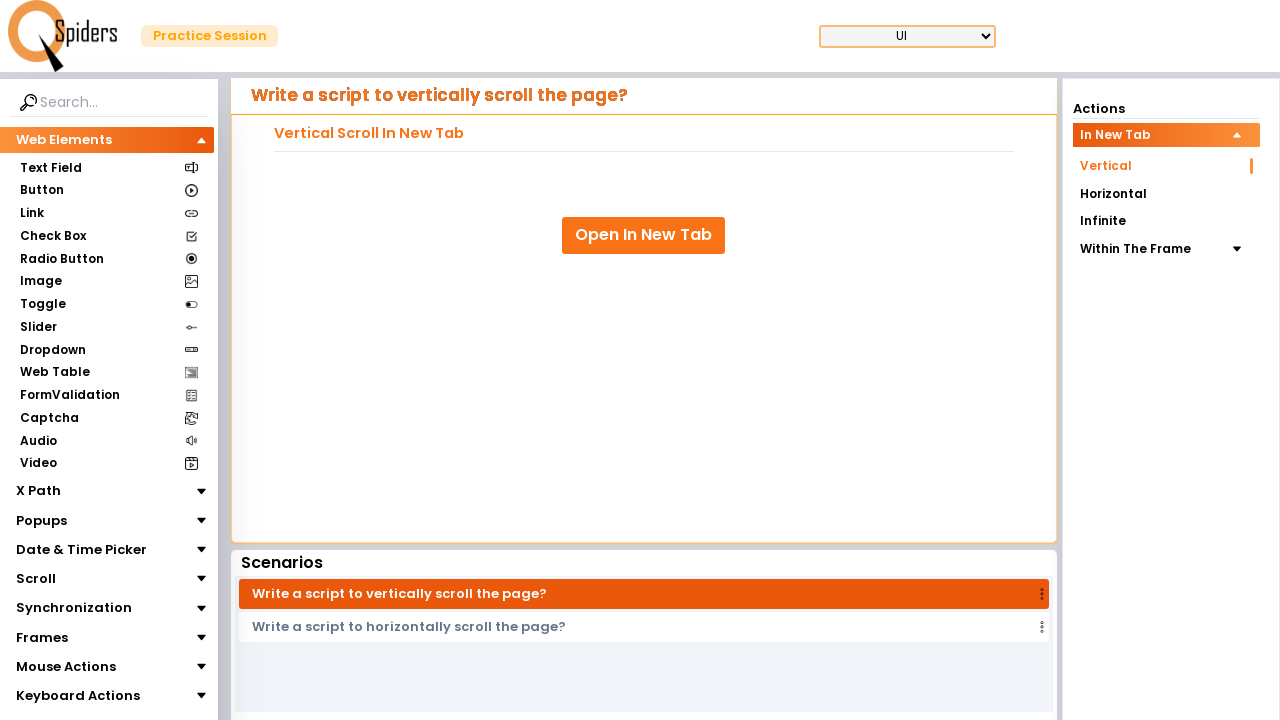

Clicked 'Open In New Tab' link at (644, 235) on xpath=//a[text()='Open In New Tab']
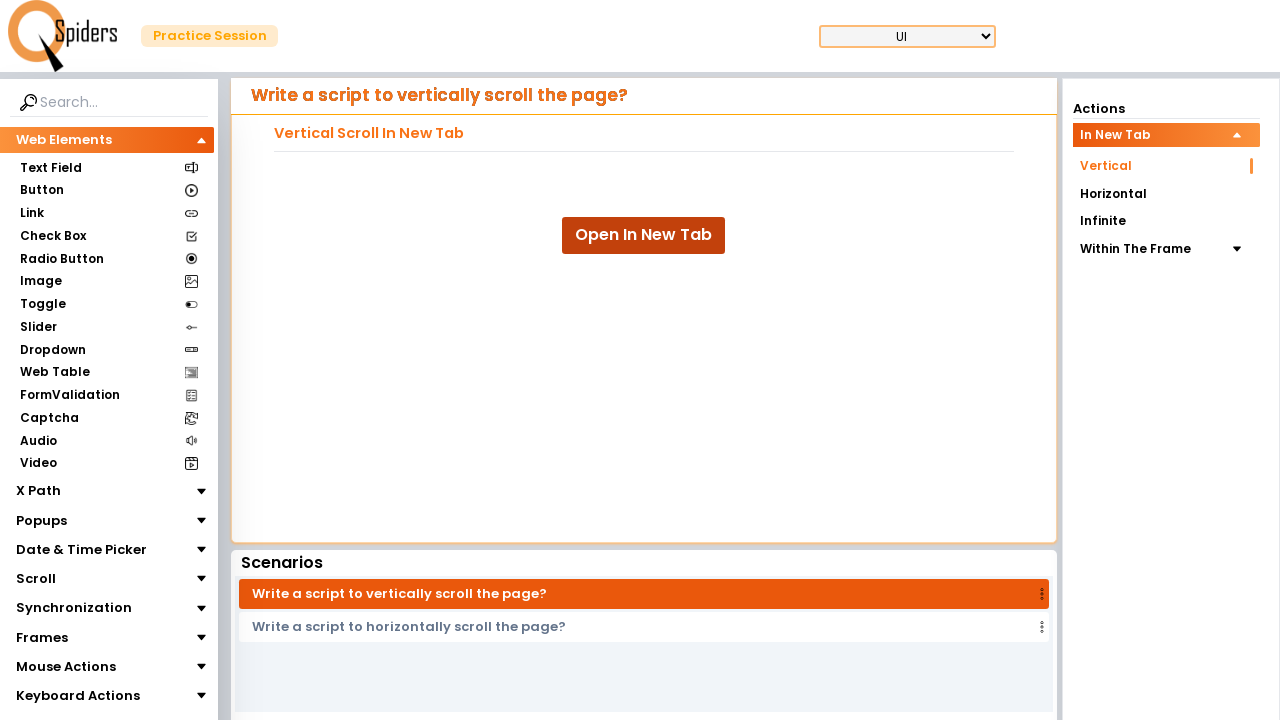

New tab opened and retrieved
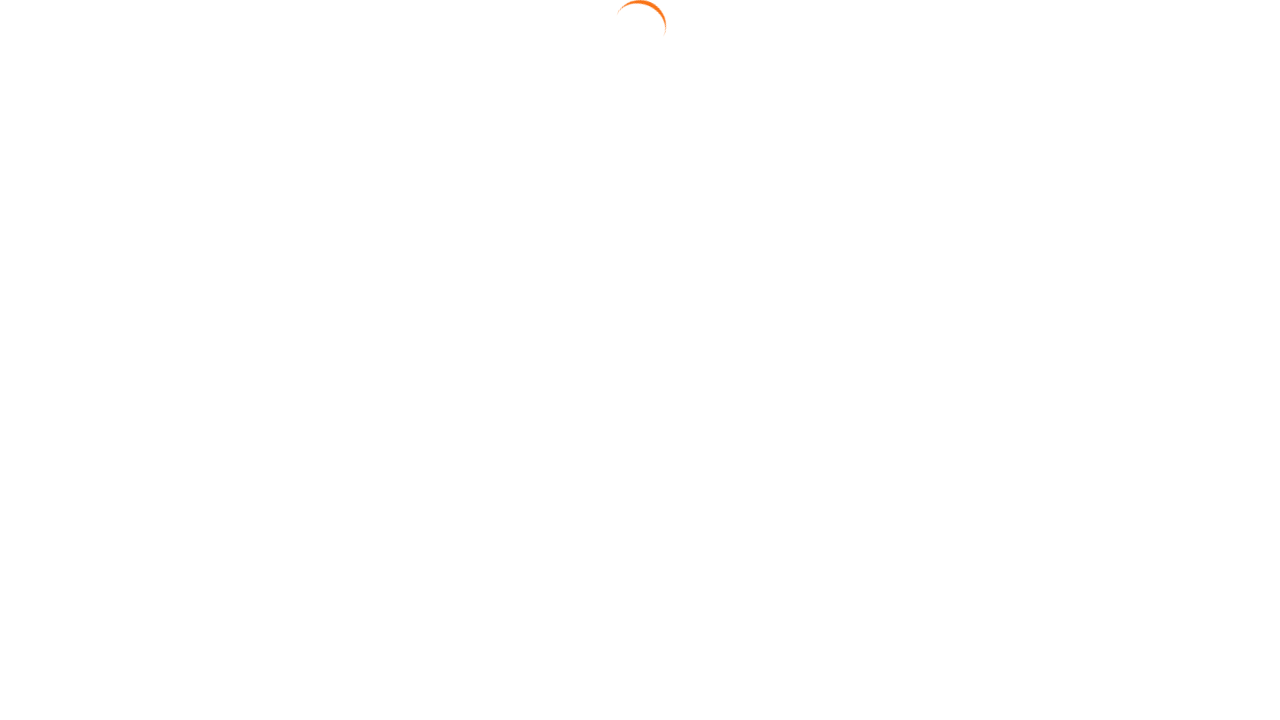

New page fully loaded
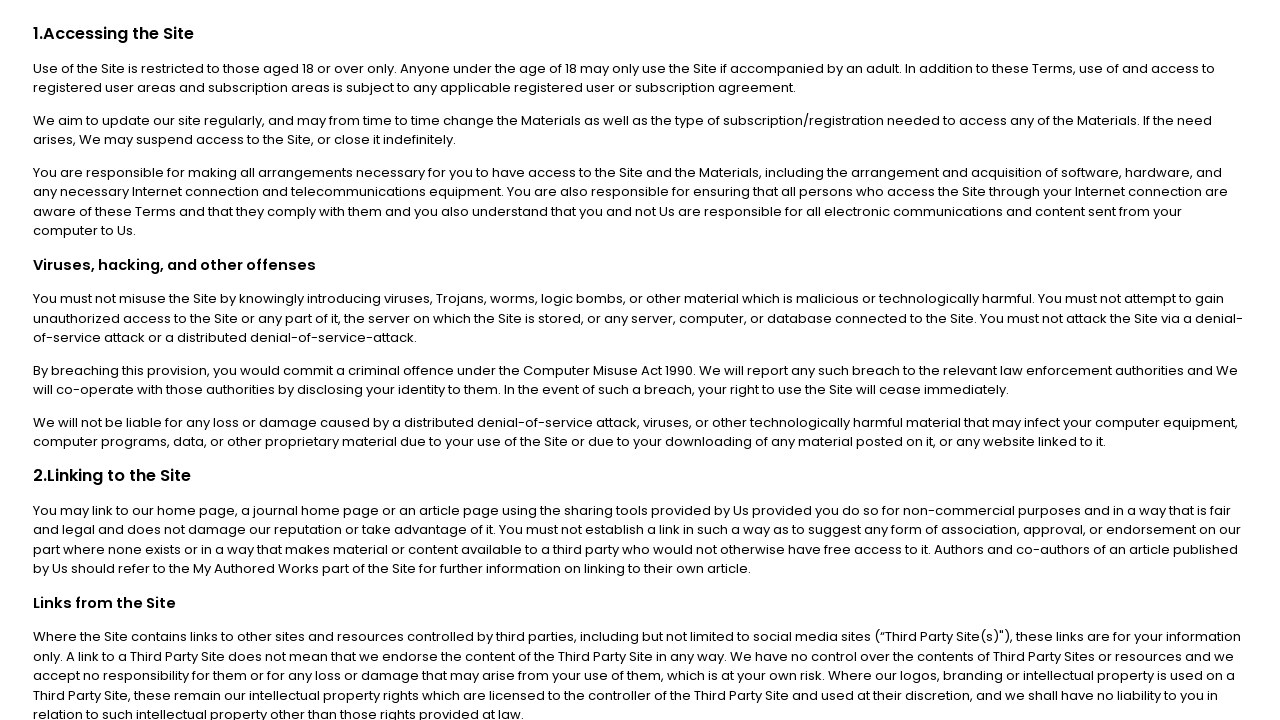

Scrolled vertically down by 500 pixels
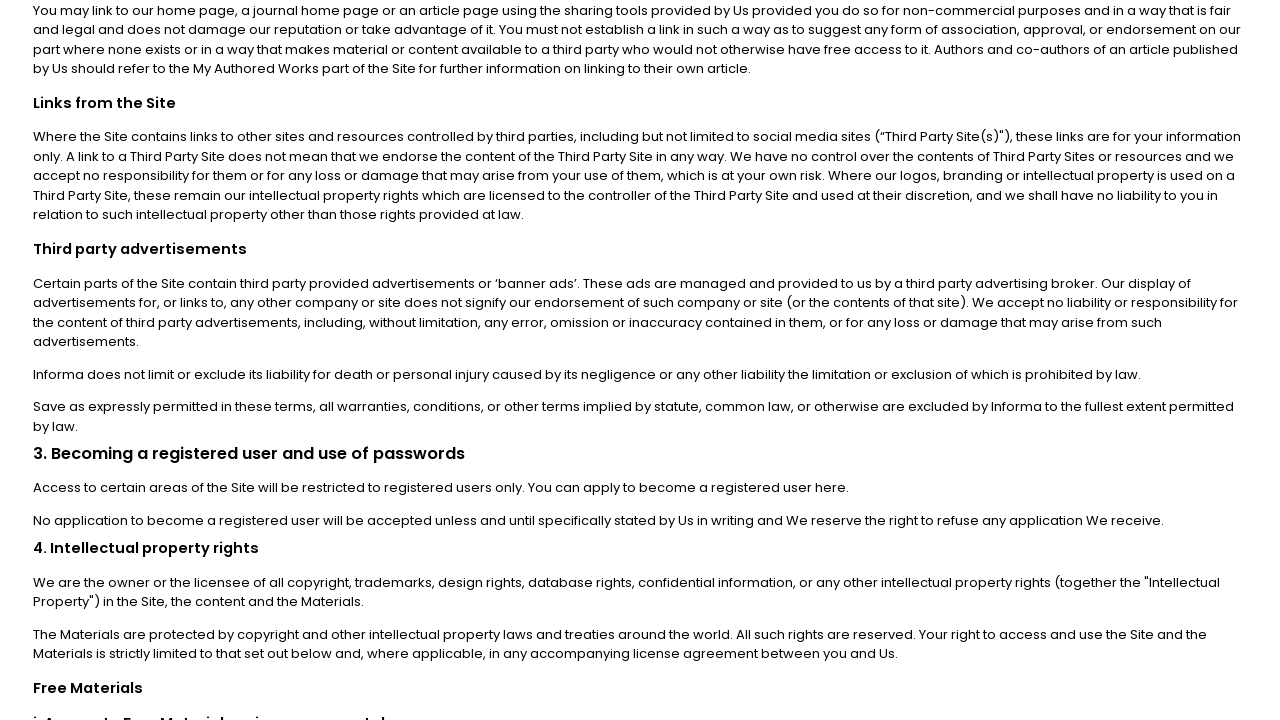

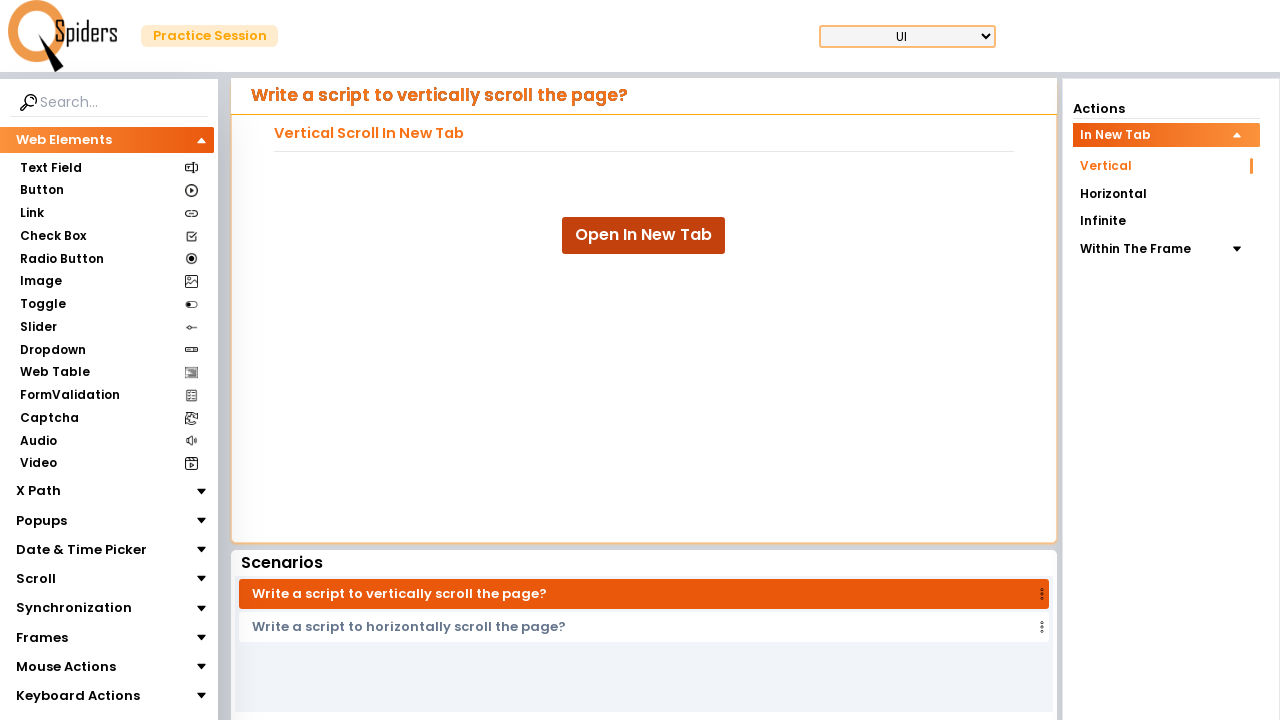